Navigates to Scotiabank website and interacts with dropdown menu navigation

Starting URL: https://www.scotiabank.com/ca/en/personal.html

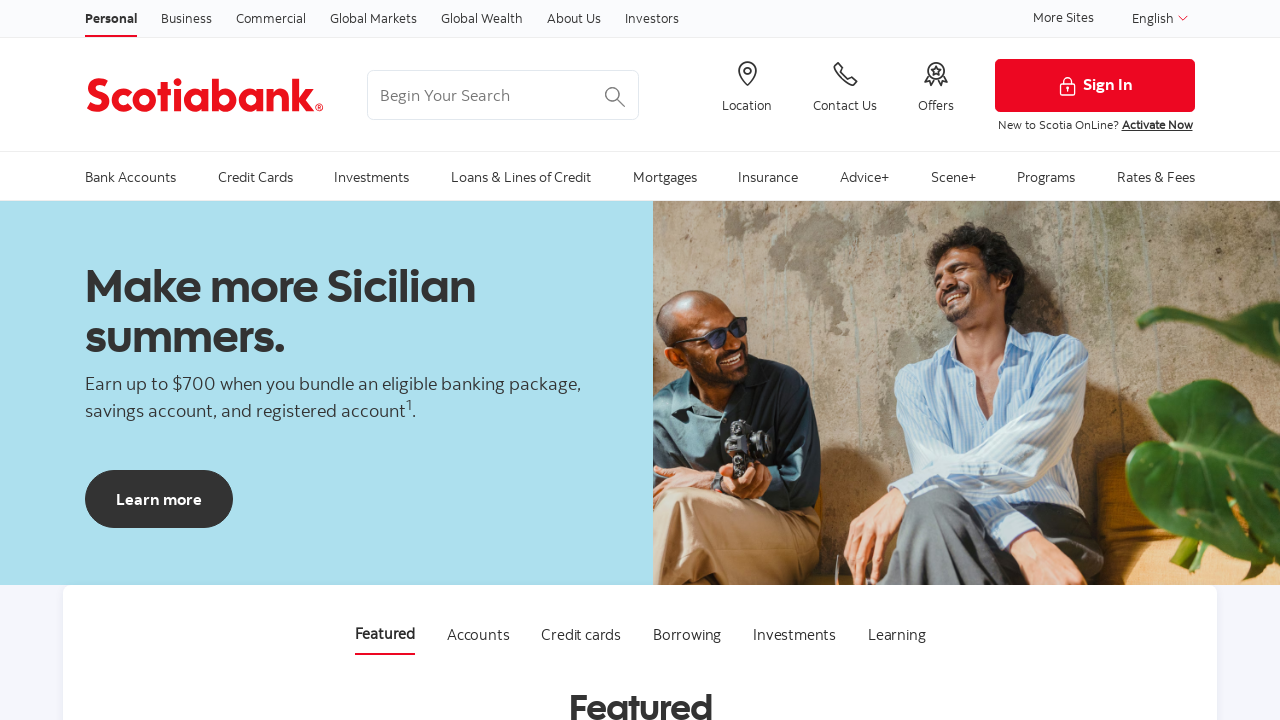

Clicked dropdown toggle button at (1160, 19) on button[data-toggle='dropdown']
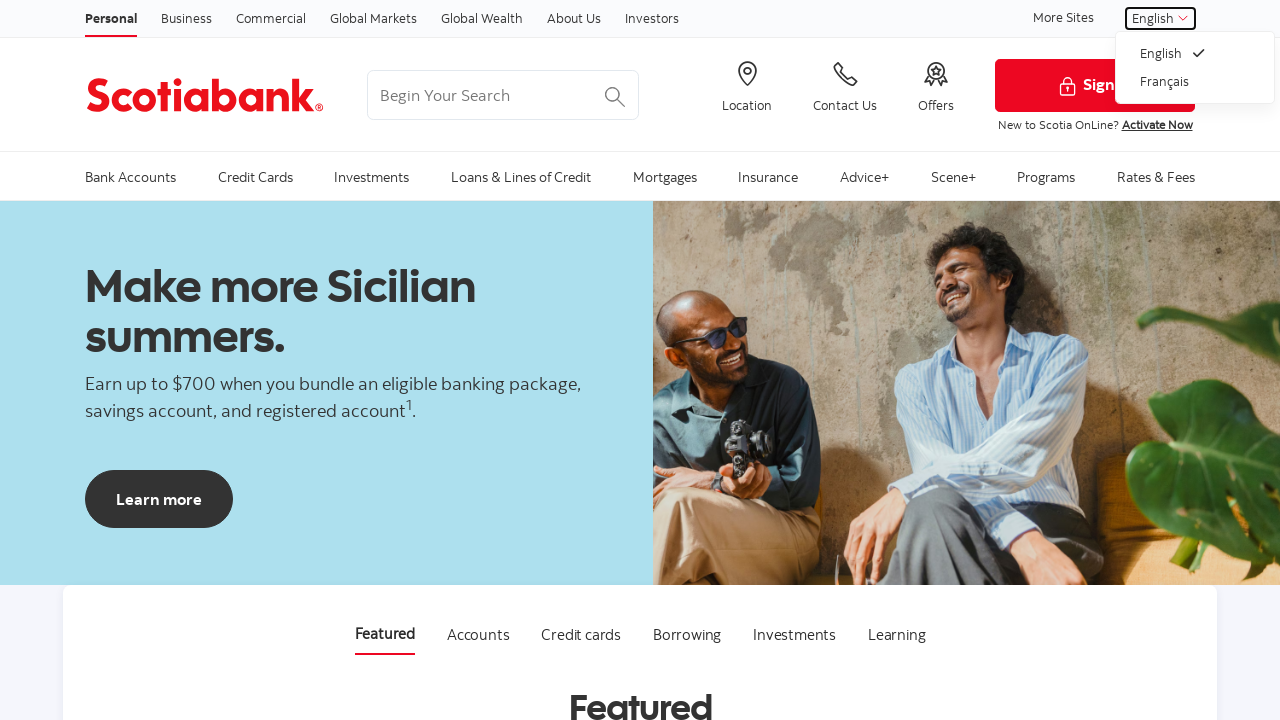

Clicked second navigation item in dropdown menu at (1195, 81) on #topnav >> div >> div:nth-child(2) >> ul >> li:nth-child(2) >> a
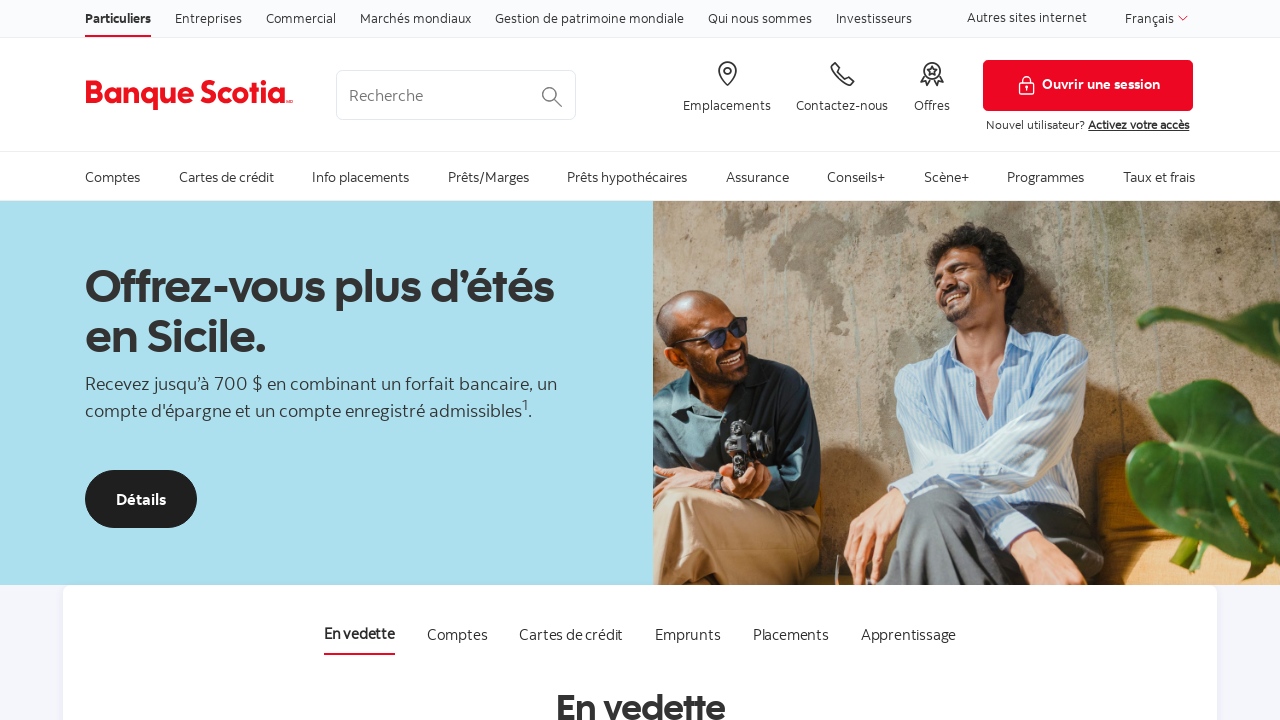

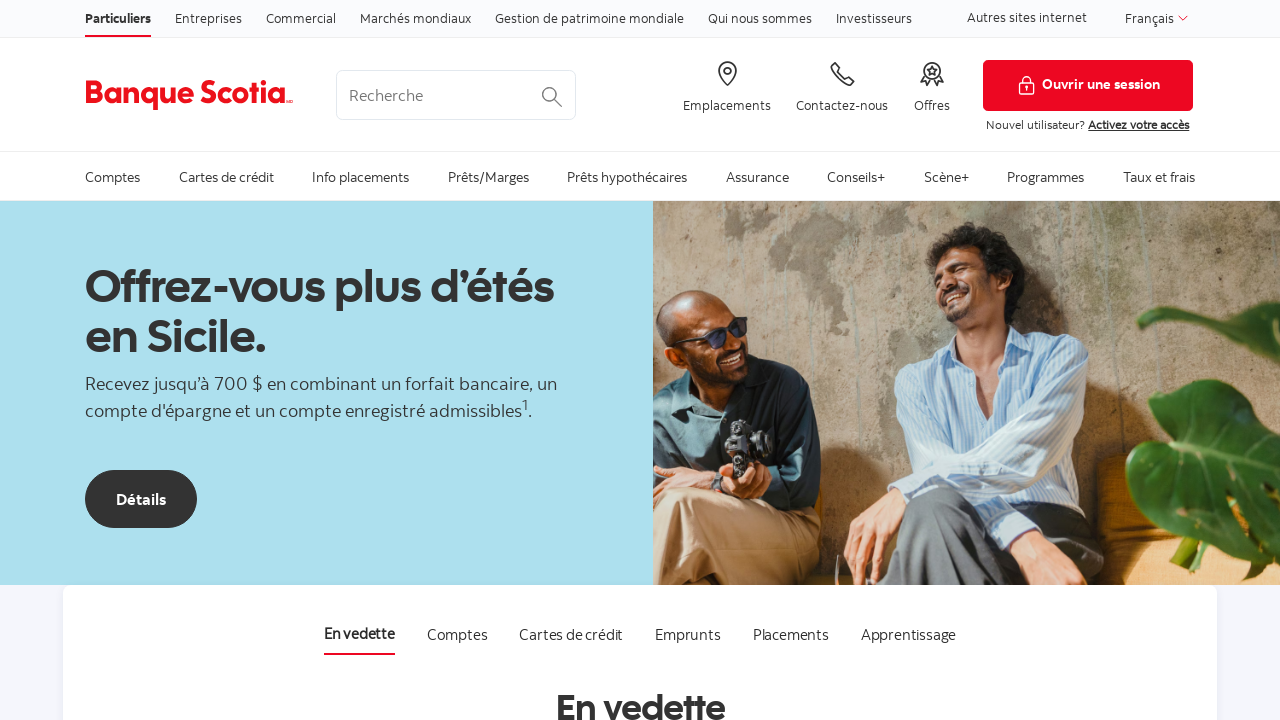